Tests that the counter displays the current number of todo items as items are added

Starting URL: https://demo.playwright.dev/todomvc

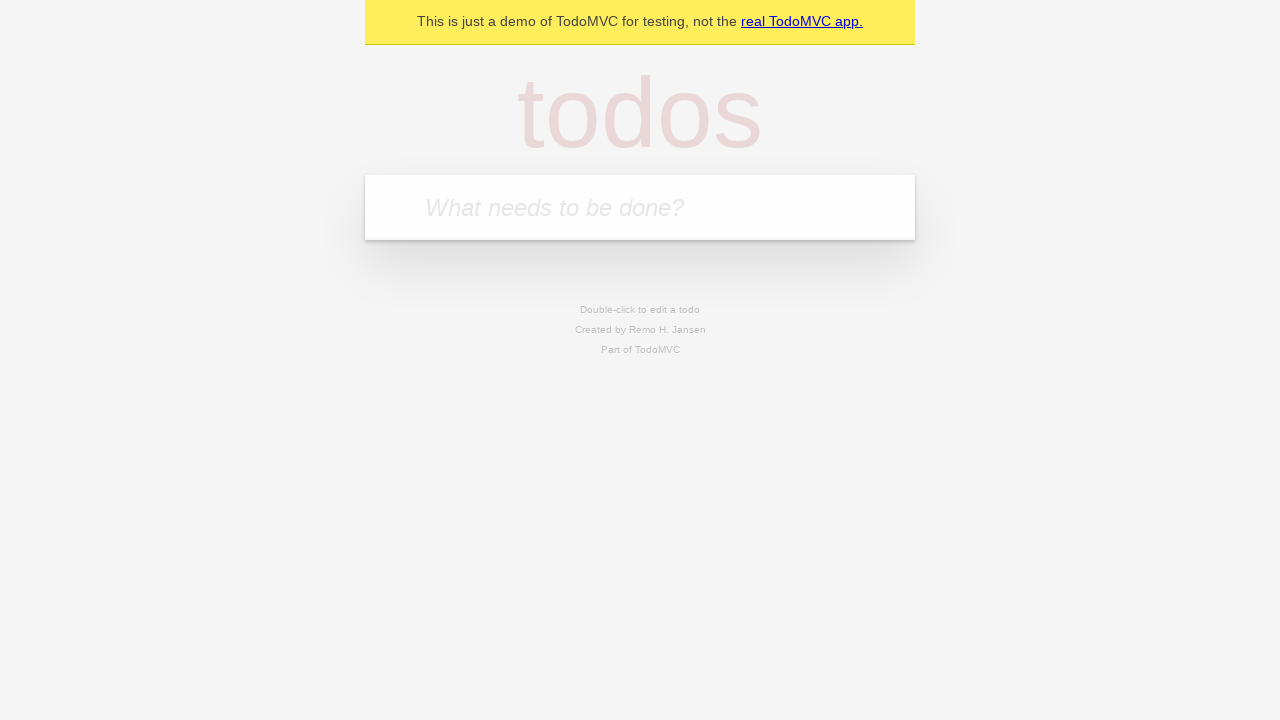

Located the 'What needs to be done?' input field
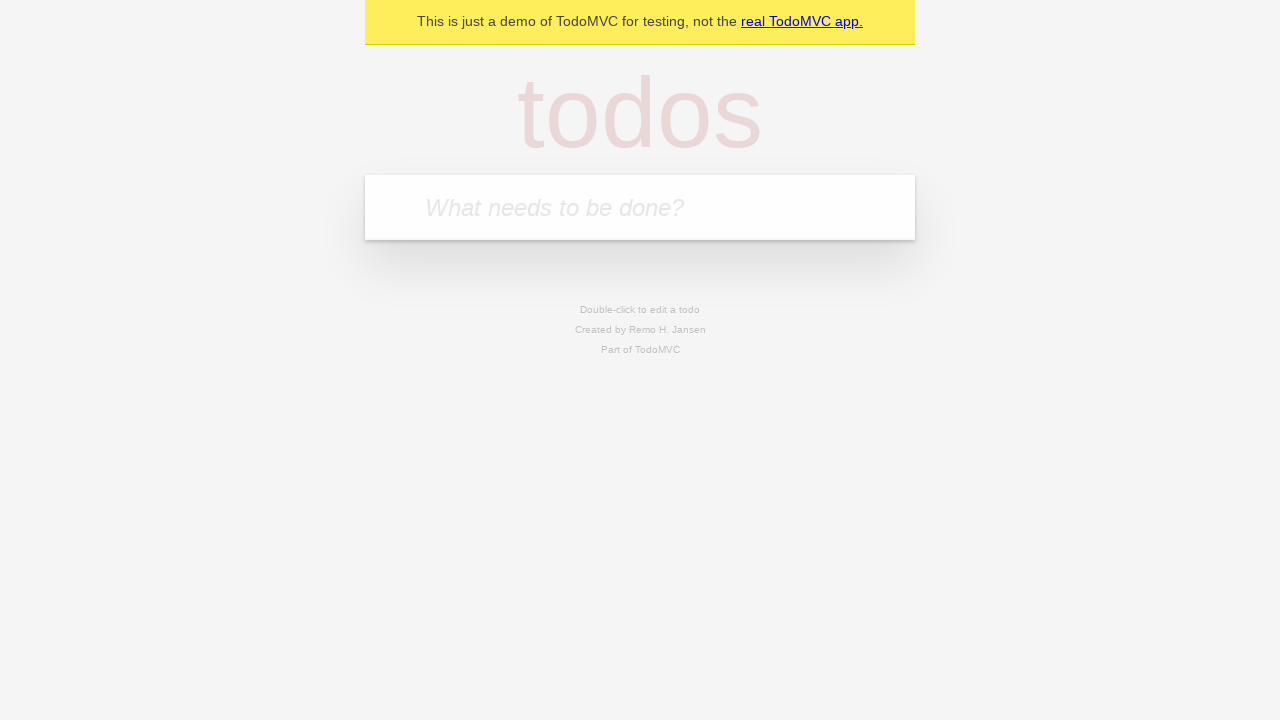

Filled first todo item: 'buy some cheese' on internal:attr=[placeholder="What needs to be done?"i]
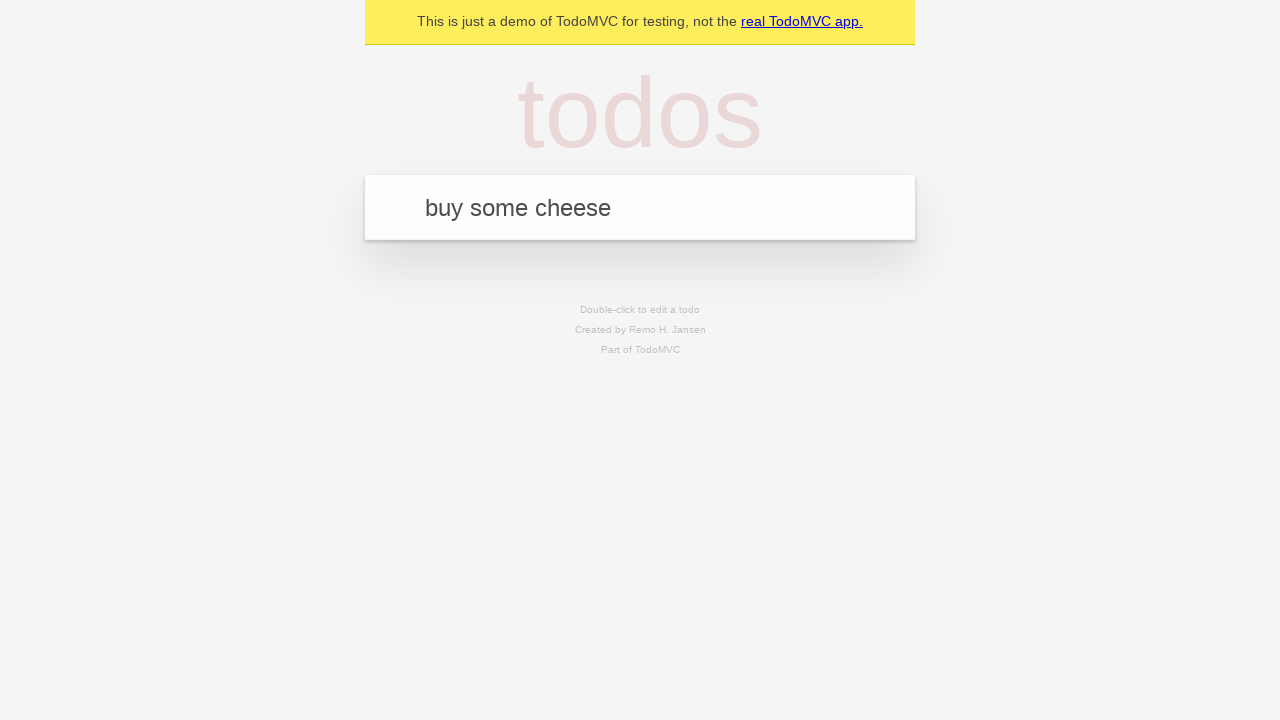

Pressed Enter to add first todo item on internal:attr=[placeholder="What needs to be done?"i]
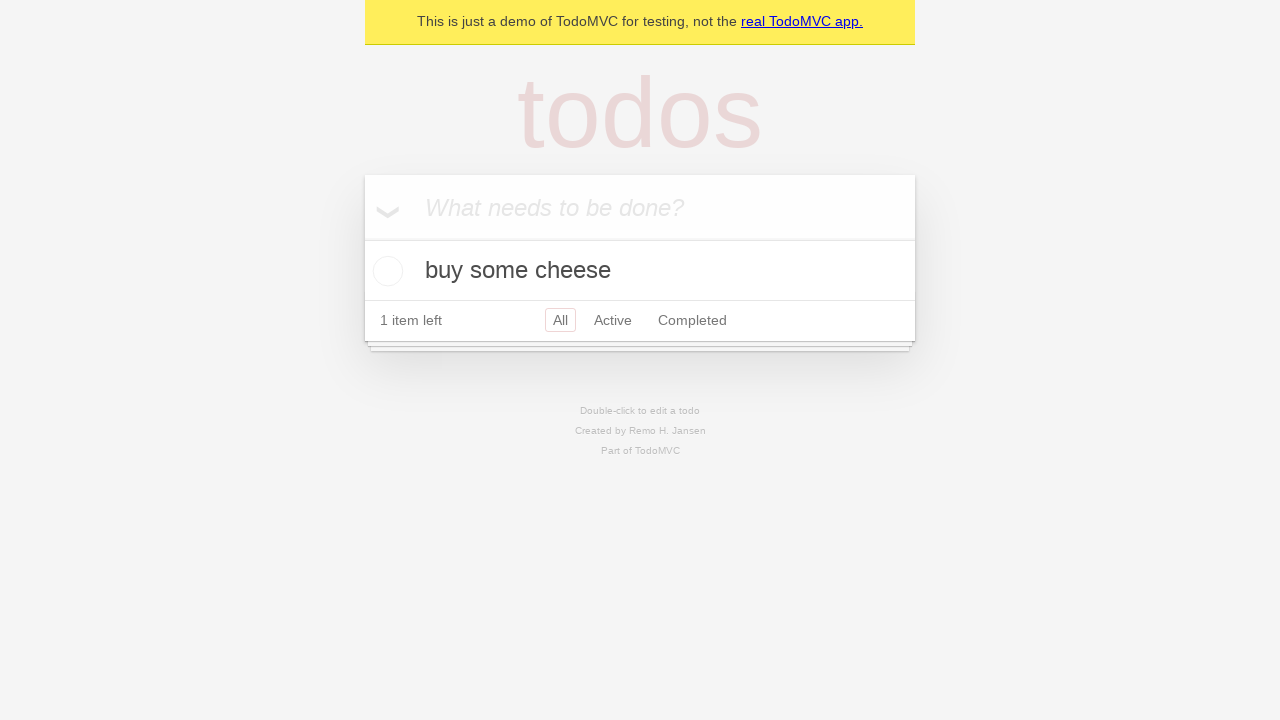

Todo counter element appeared after adding first item
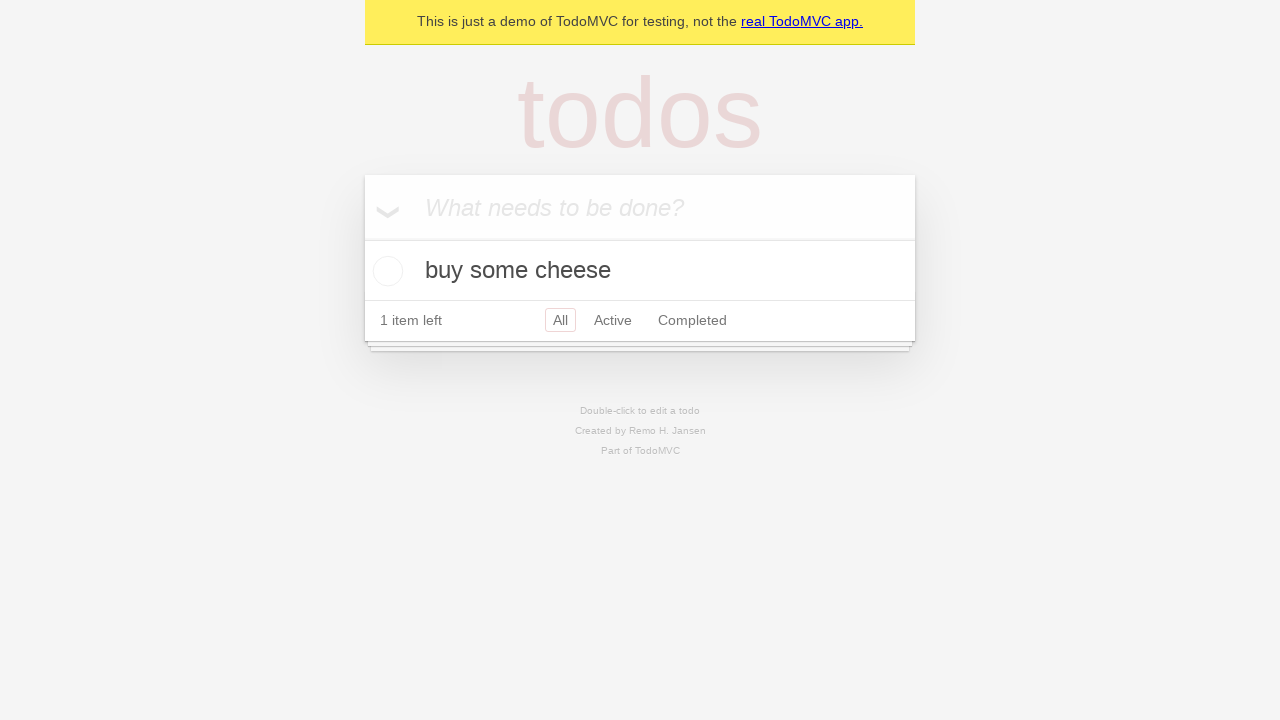

Filled second todo item: 'feed the cat' on internal:attr=[placeholder="What needs to be done?"i]
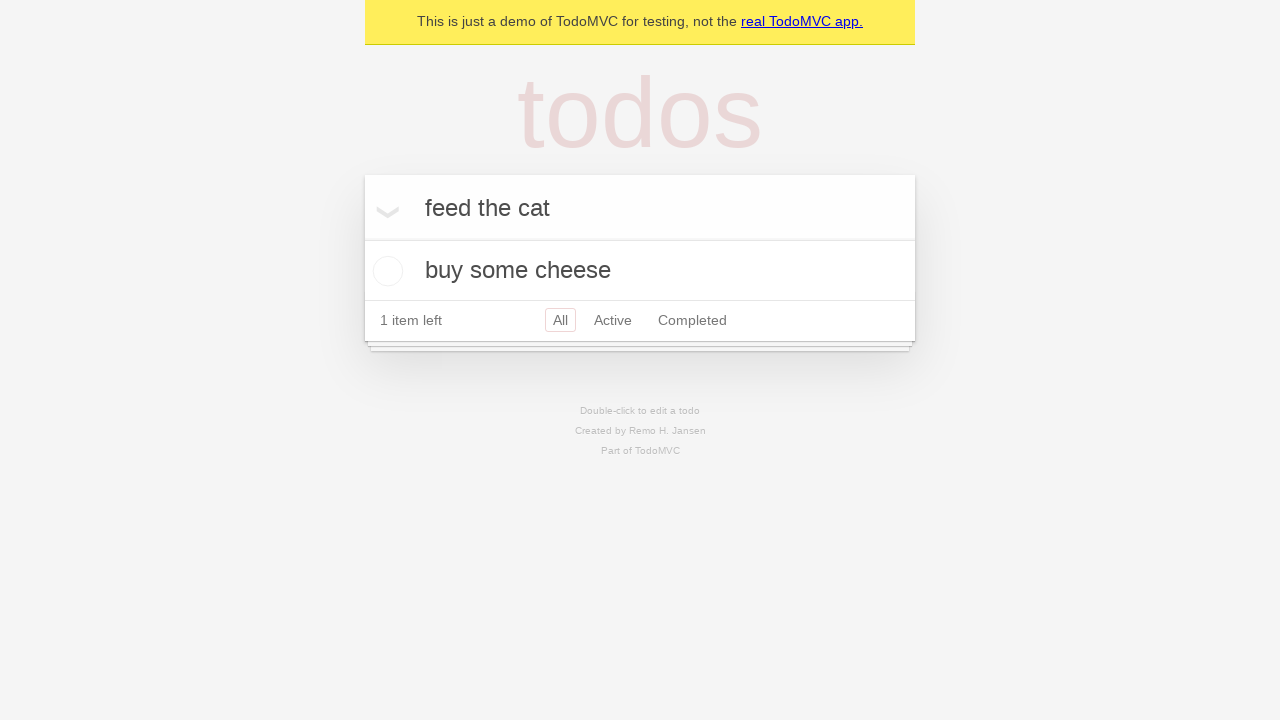

Pressed Enter to add second todo item on internal:attr=[placeholder="What needs to be done?"i]
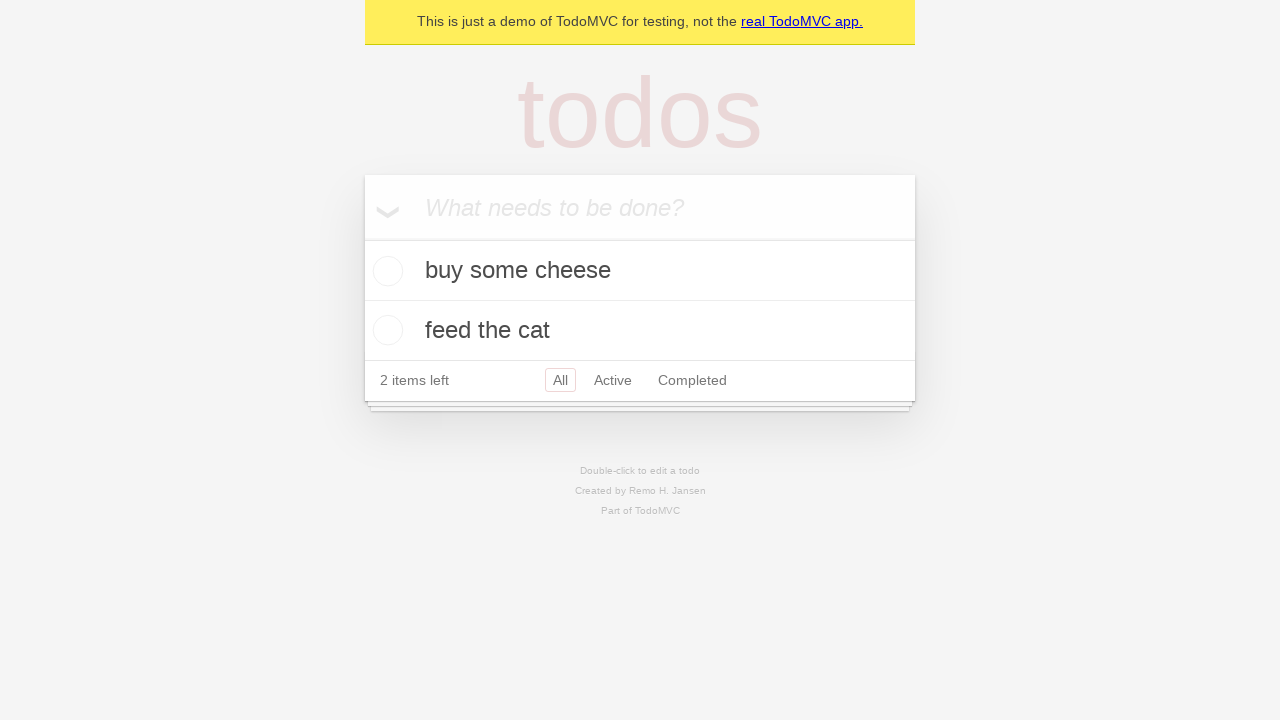

Todo counter element updated after adding second item
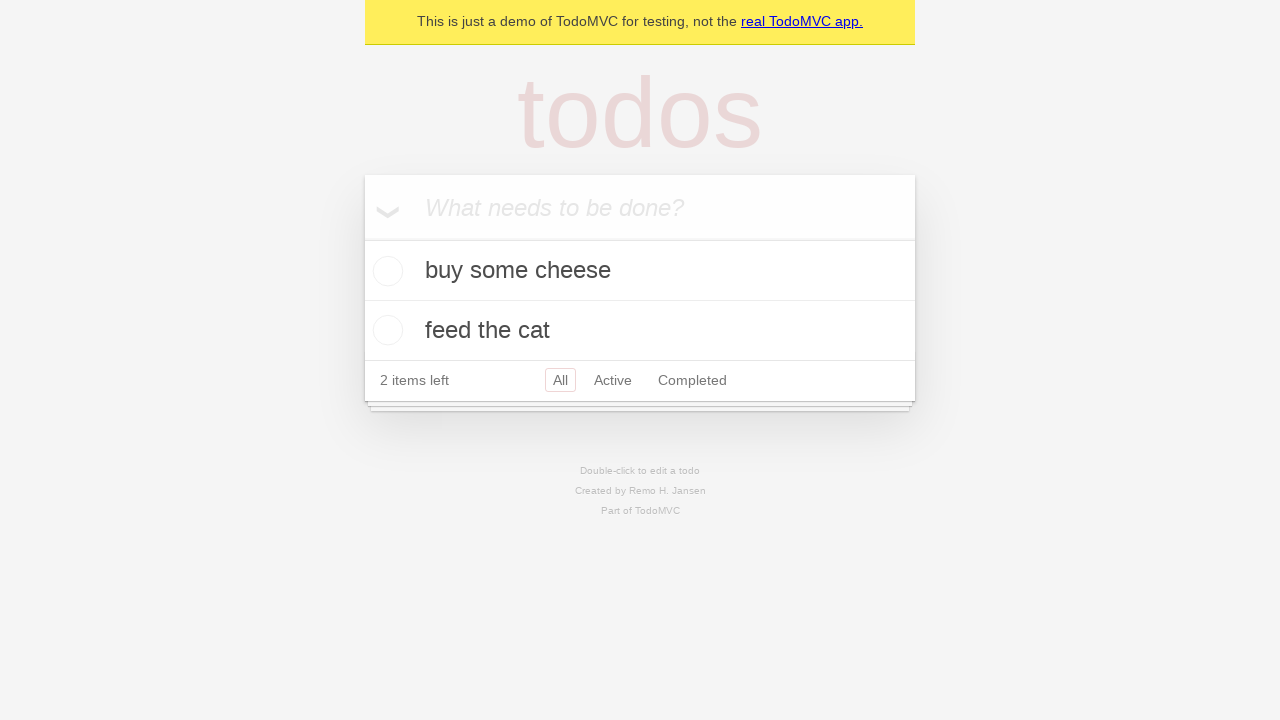

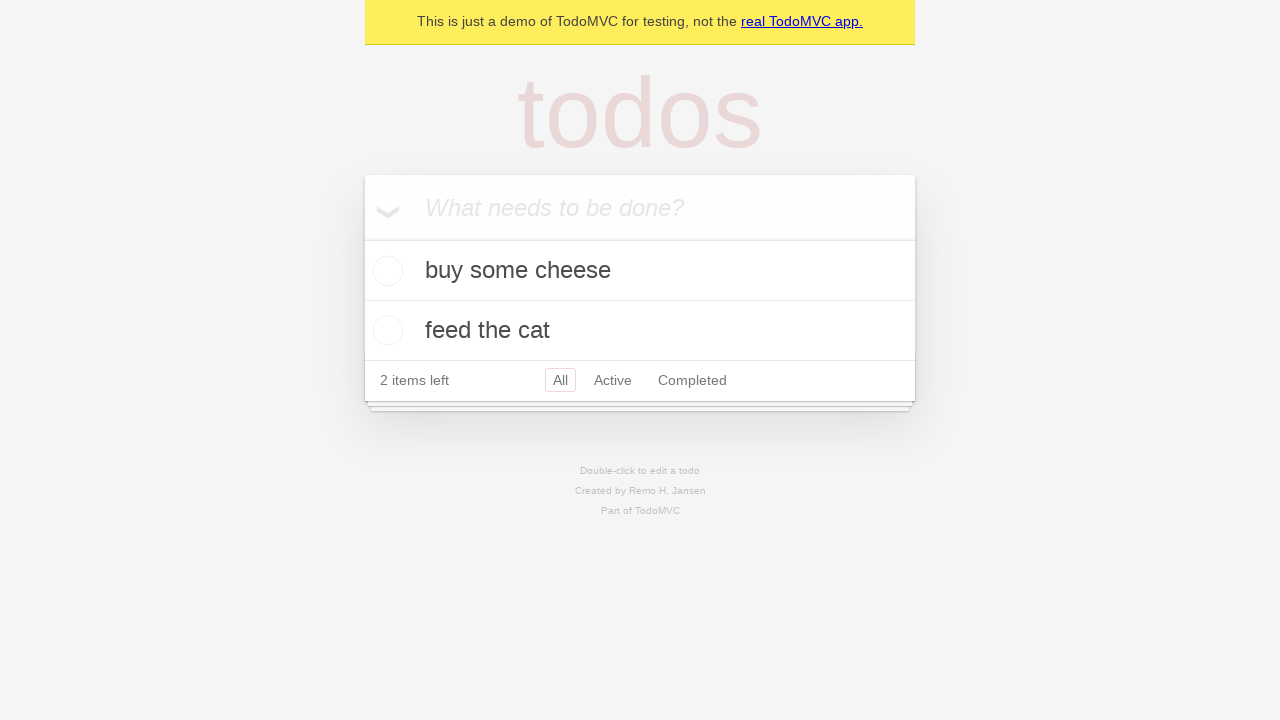